Tests an autocomplete dropdown by typing "IND", finding and clicking "India" from the suggestions, and verifying the selection

Starting URL: https://rahulshettyacademy.com/dropdownsPractise/

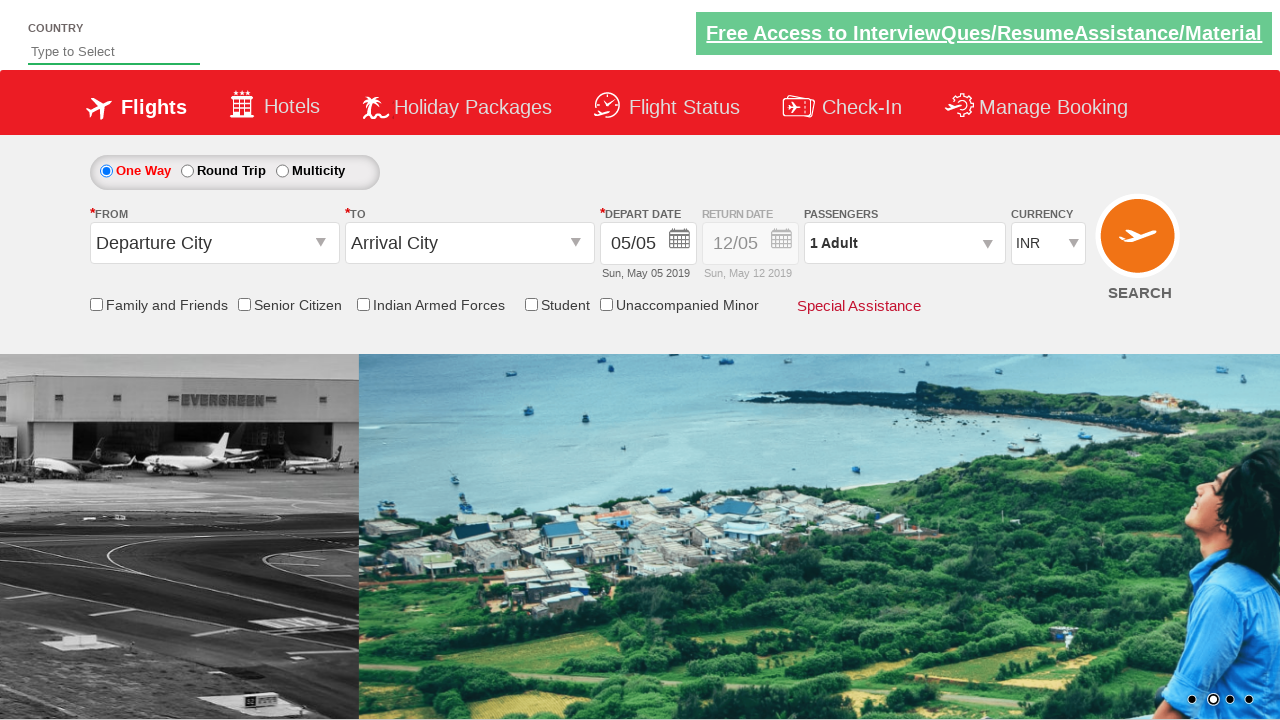

Typed 'IND' in the autocomplete field on #autosuggest
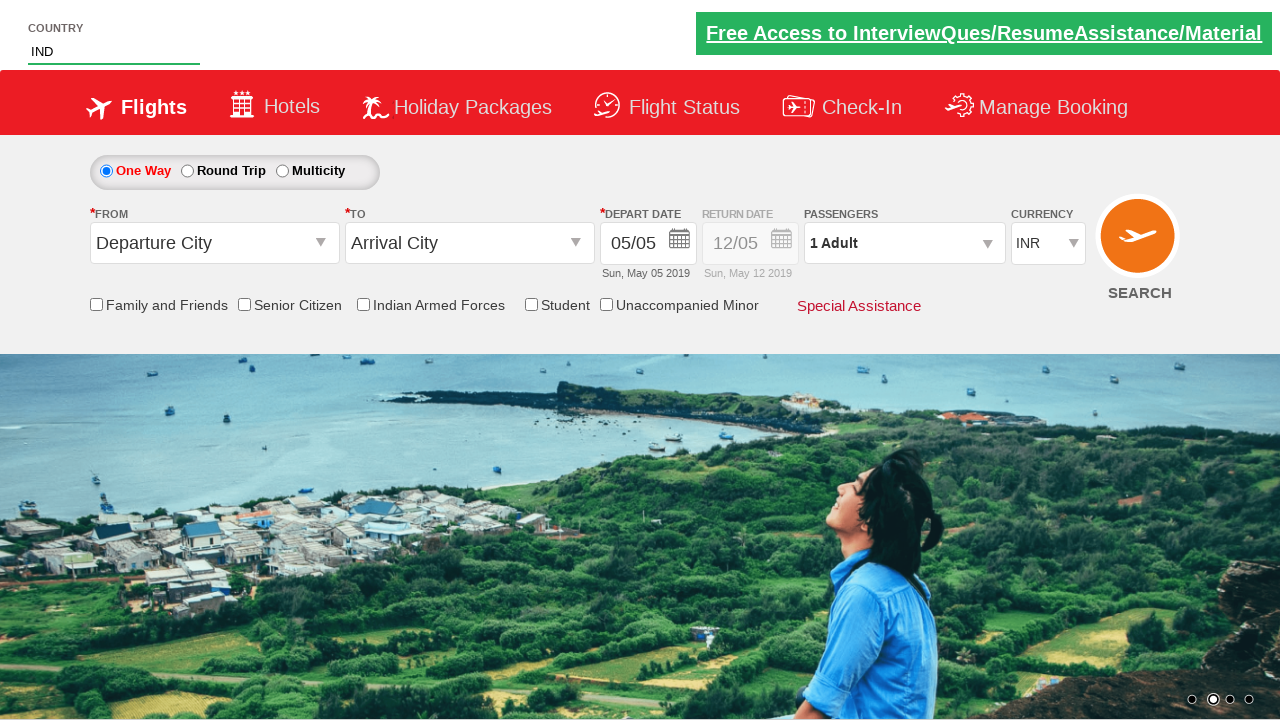

Autocomplete suggestions loaded
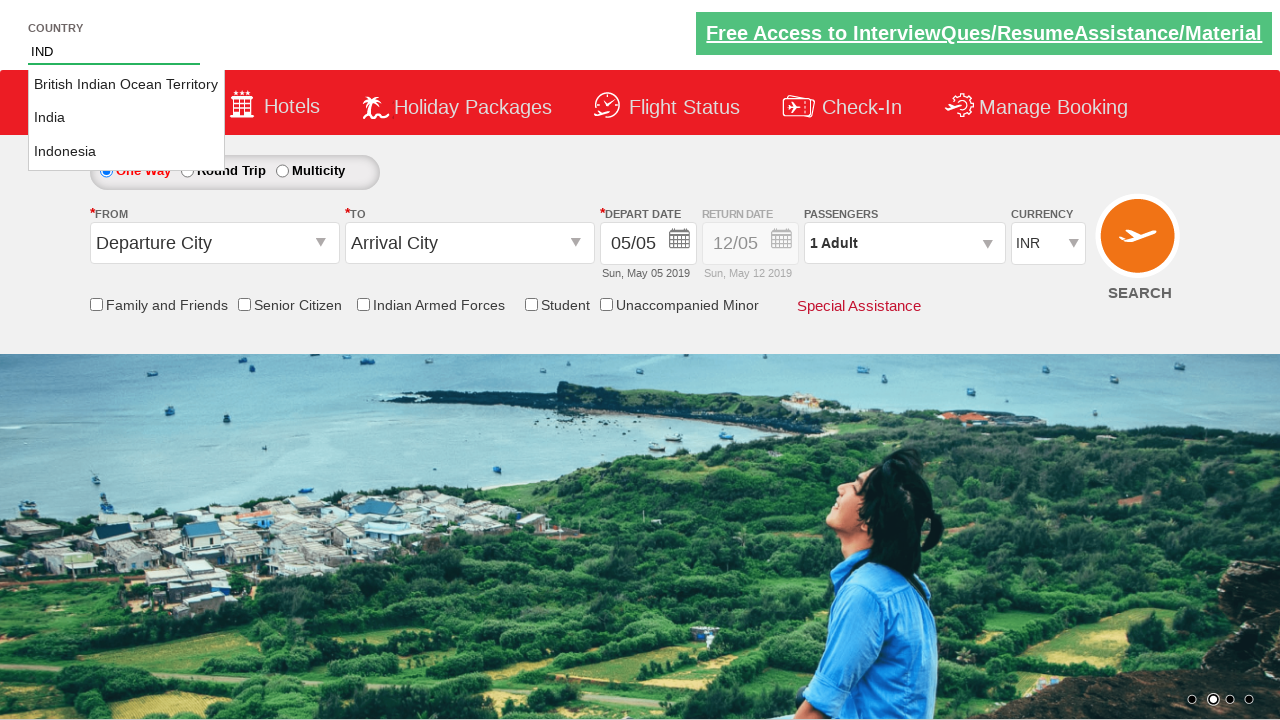

Retrieved all country suggestion elements
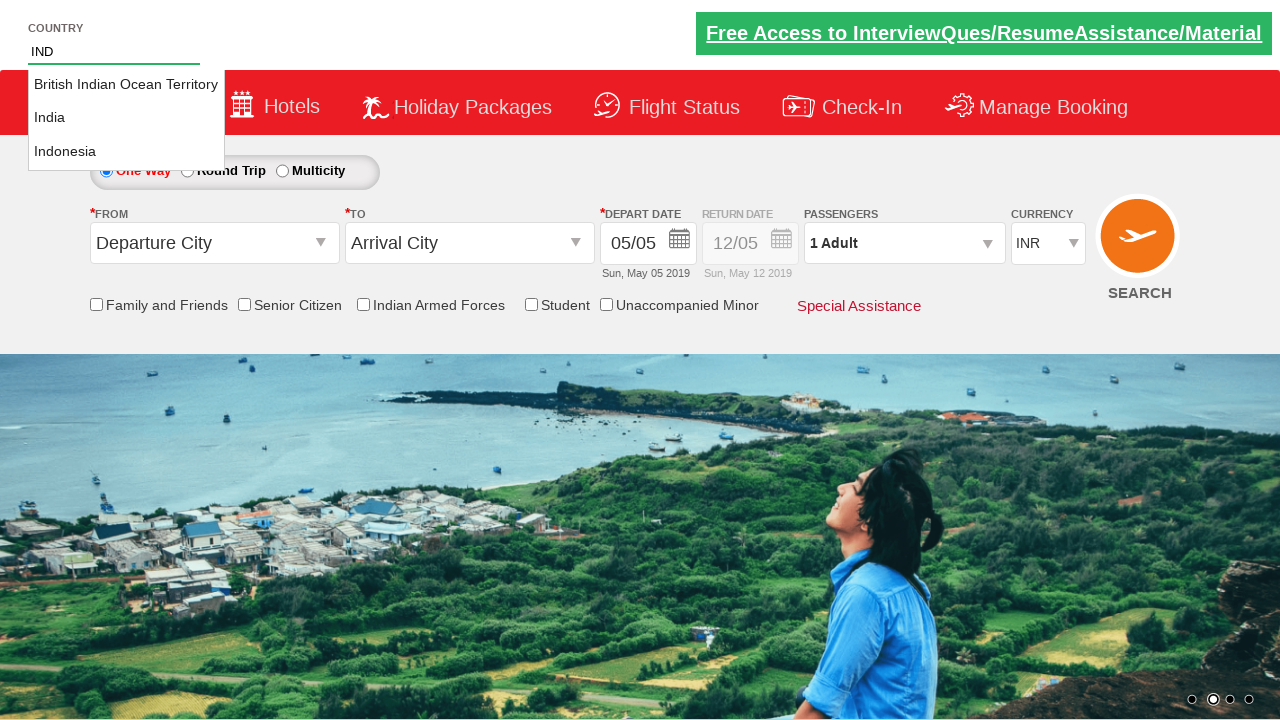

Found and clicked 'India' from the suggestions at (126, 118) on li.ui-menu-item a >> nth=1
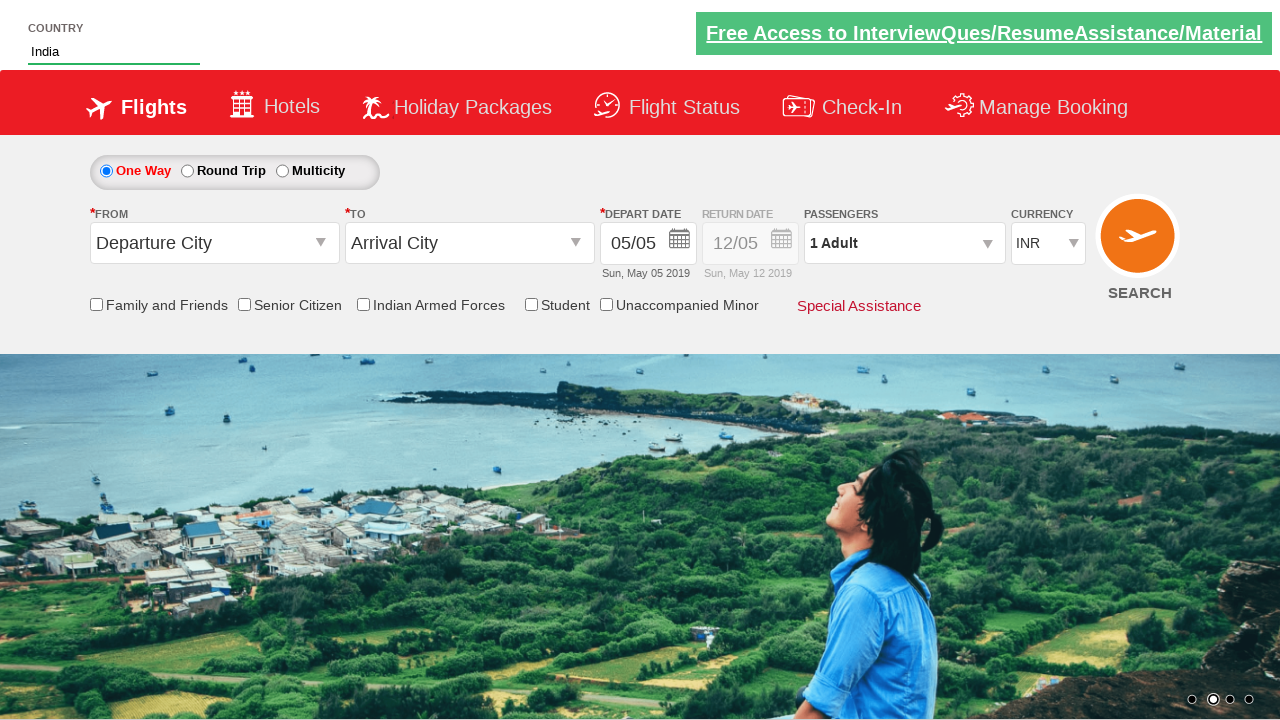

Retrieved the selected value from autocomplete field
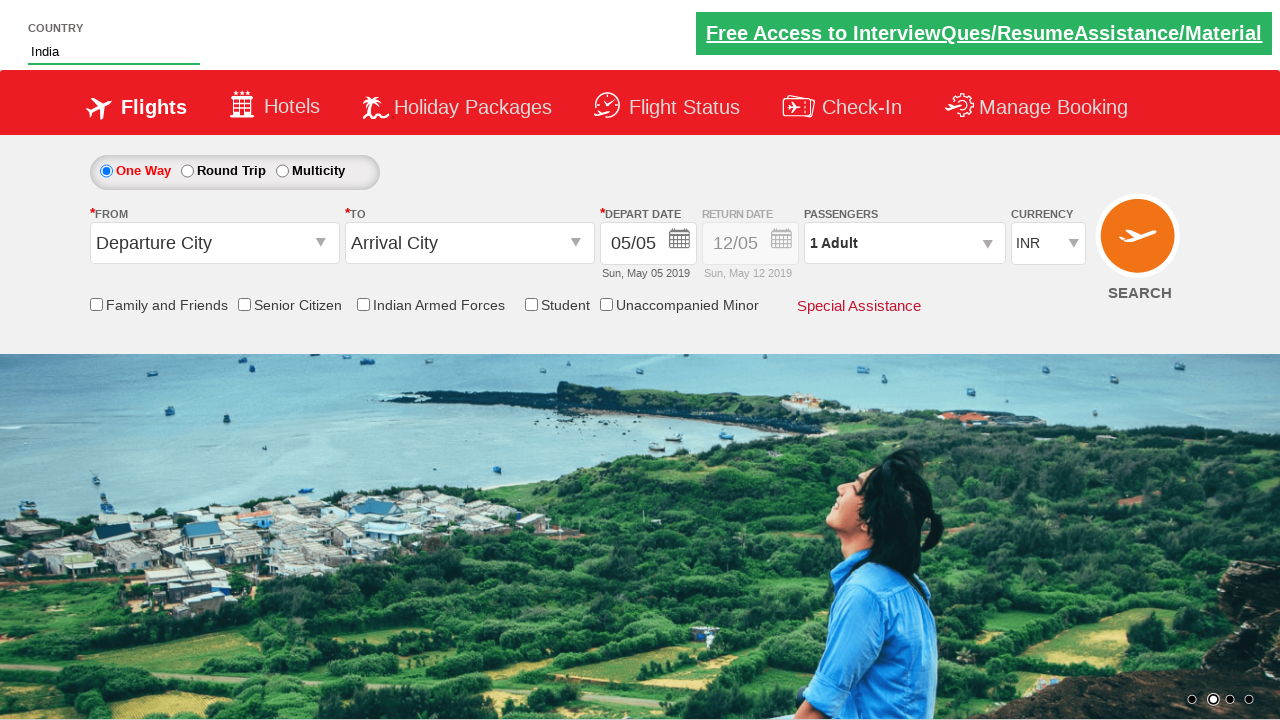

Verified that 'India' was successfully selected in the autocomplete field
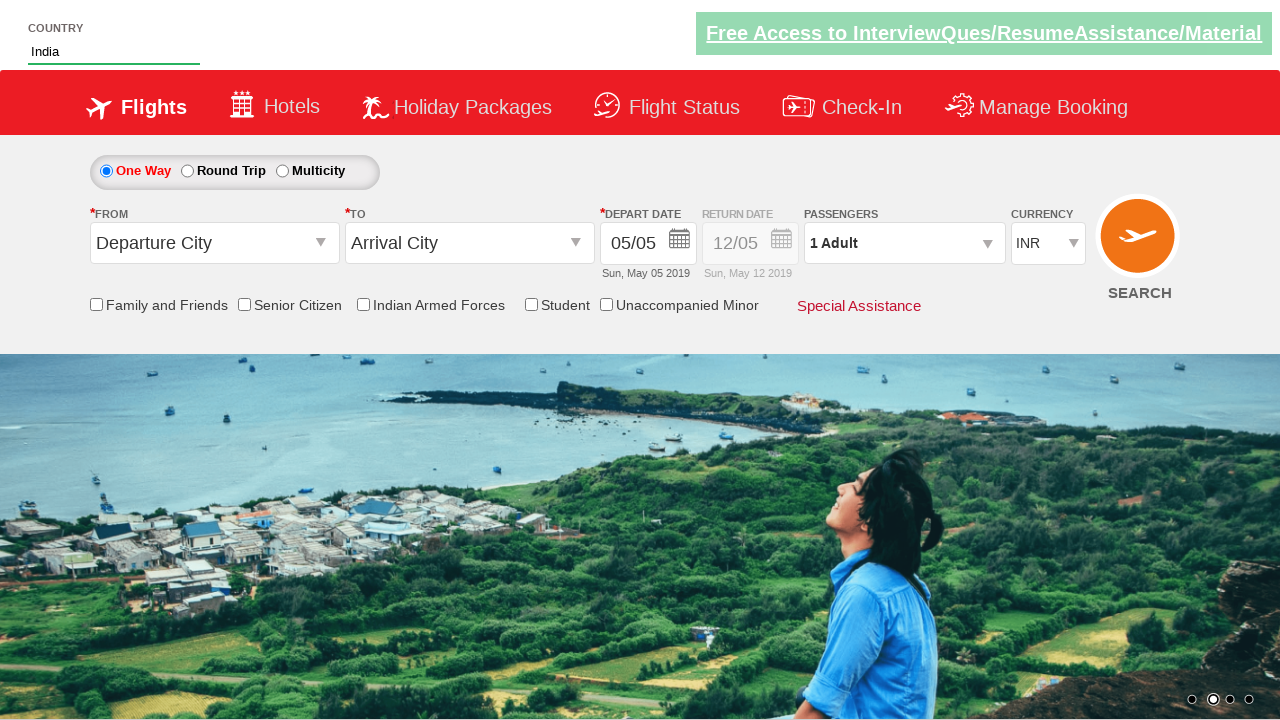

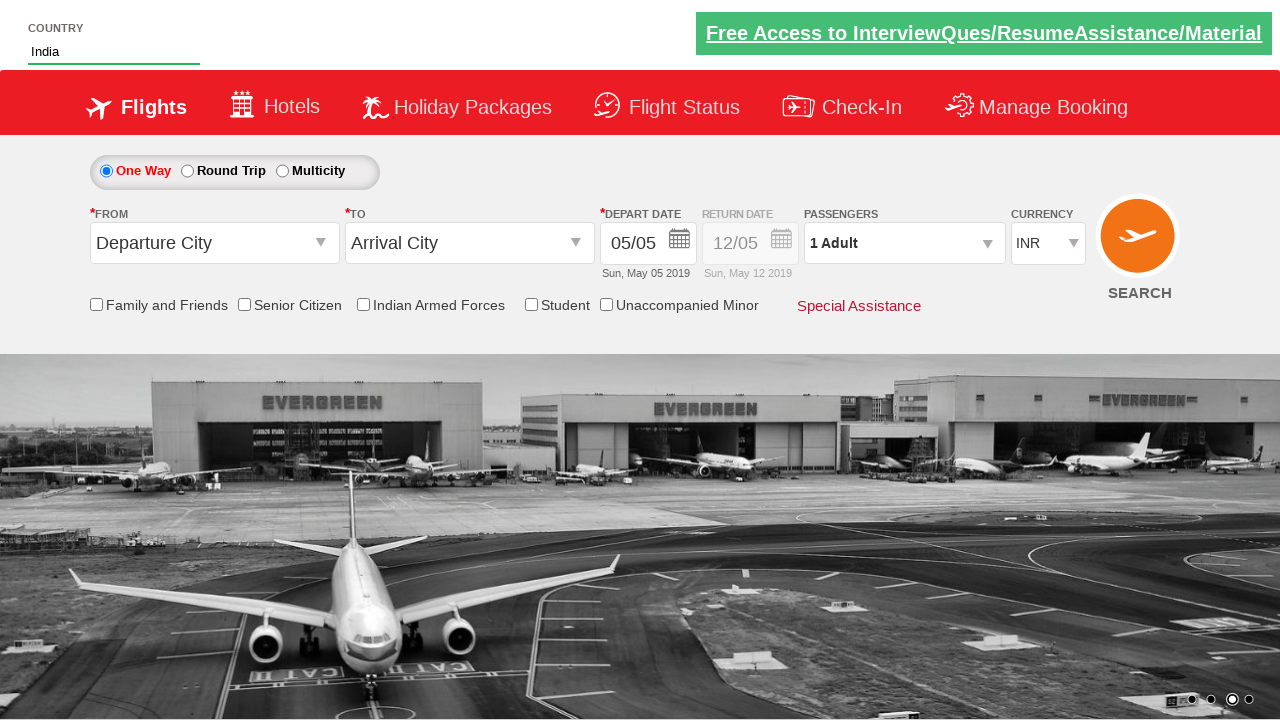